Tests checkbox functionality by verifying initial states, toggling checkboxes, and confirming state changes for two checkboxes on a demo page

Starting URL: http://the-internet.herokuapp.com/

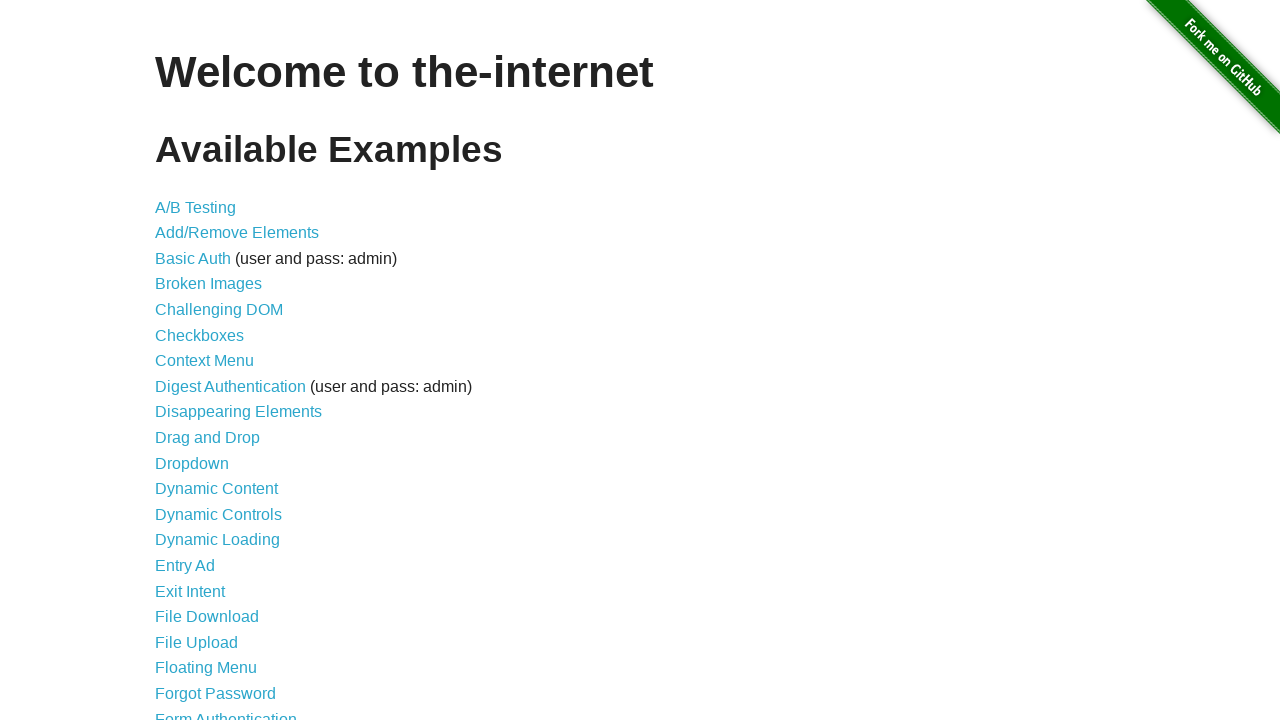

Clicked link to navigate to checkboxes page at (200, 335) on a[href='/checkboxes']
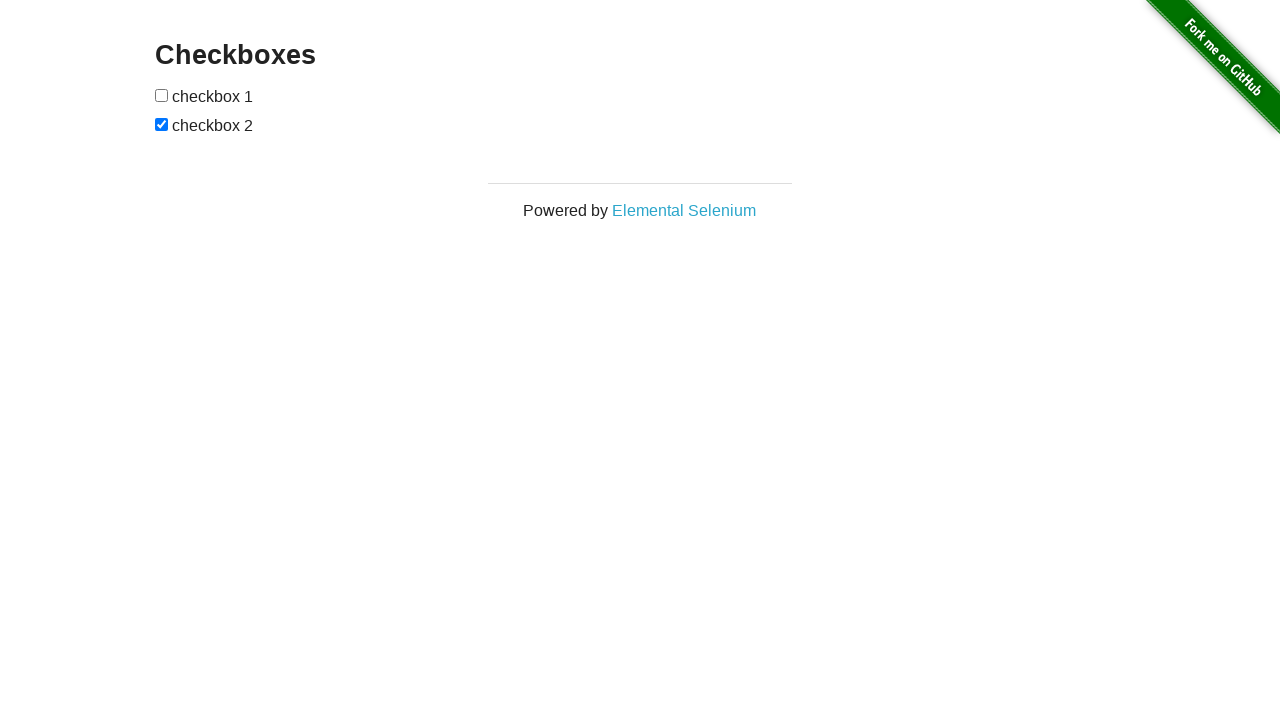

Checkboxes loaded and became visible
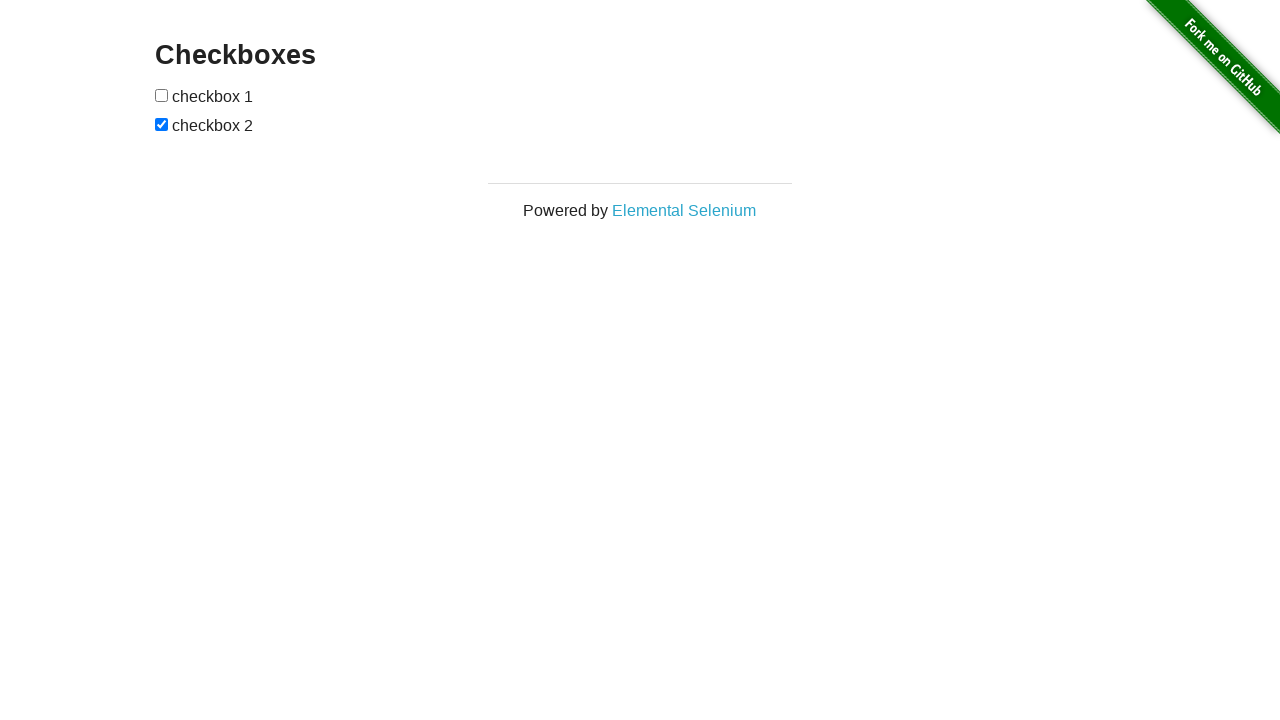

Verified first checkbox is initially unchecked
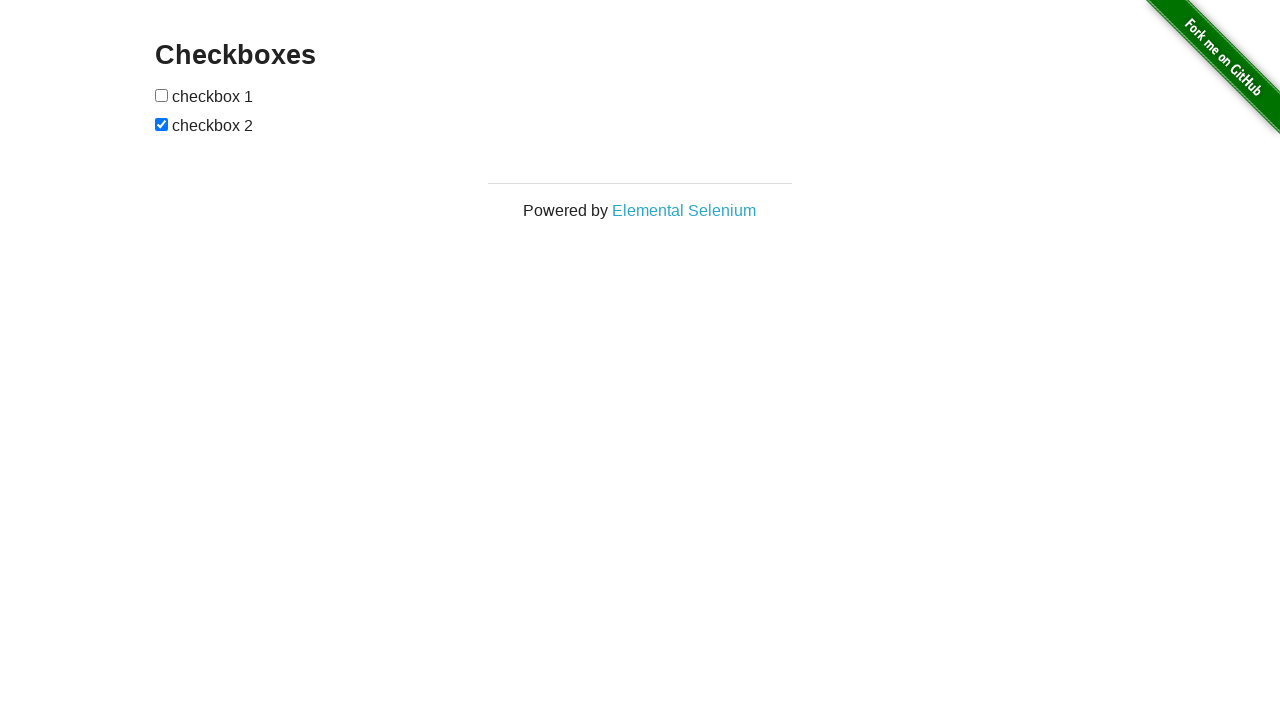

Clicked first checkbox to check it at (162, 95) on input[type='checkbox'] >> nth=0
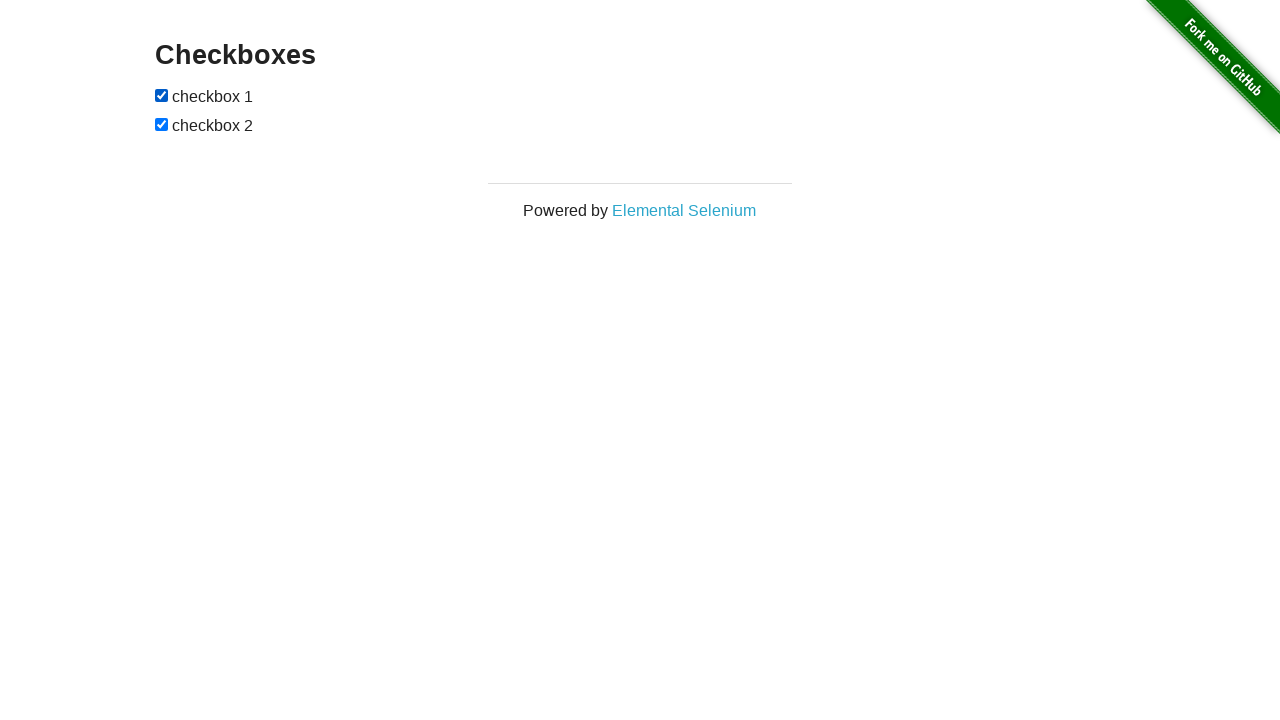

Verified first checkbox is now checked
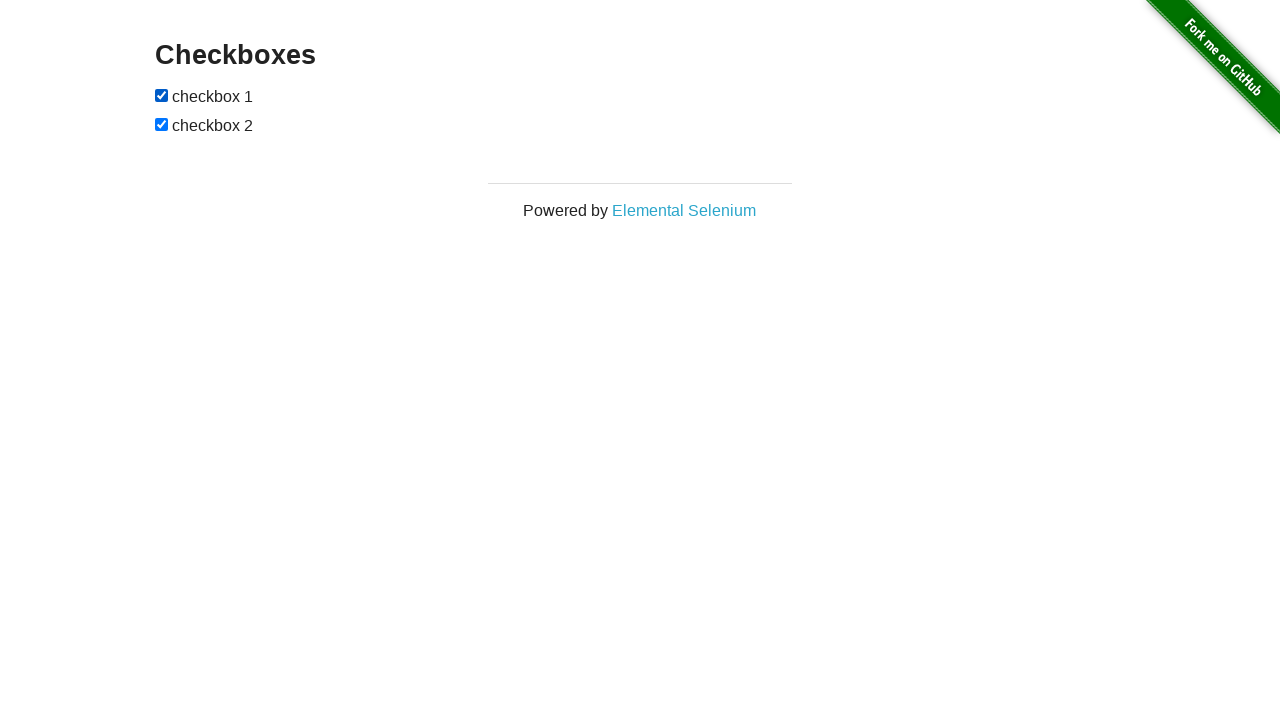

Verified second checkbox is initially checked
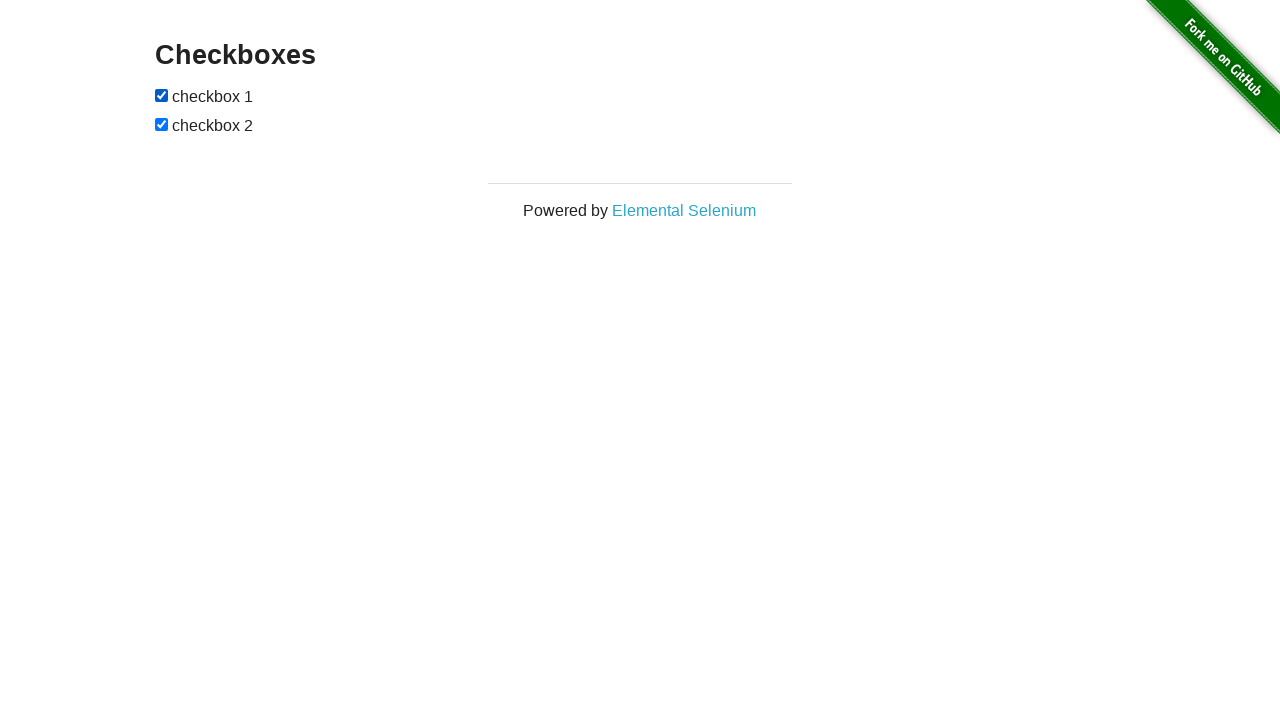

Clicked second checkbox to uncheck it at (162, 124) on input[type='checkbox'] >> nth=1
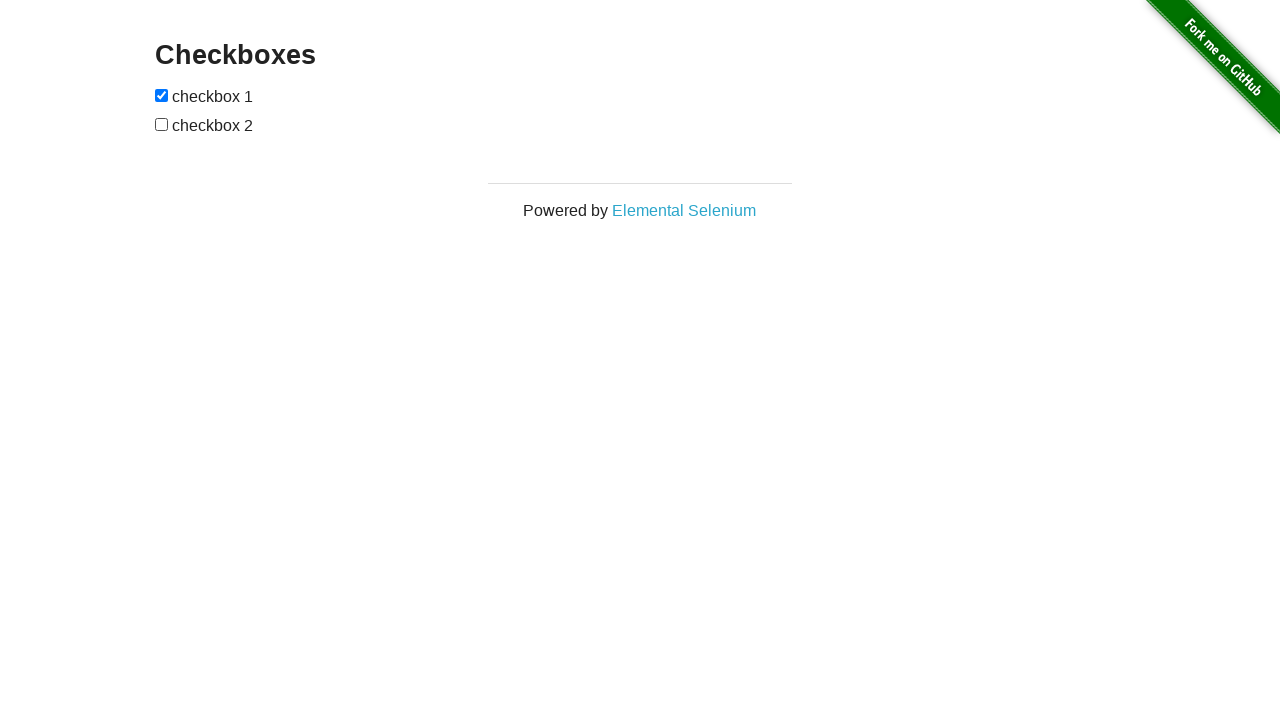

Verified second checkbox is now unchecked
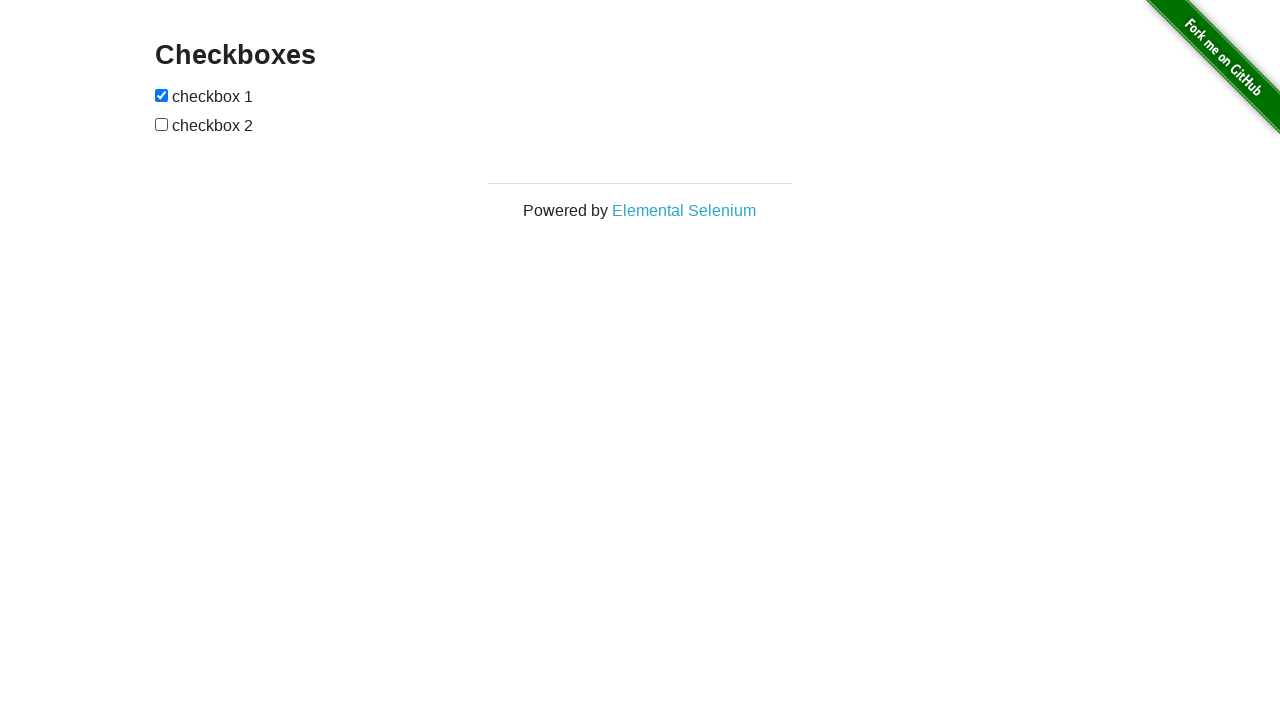

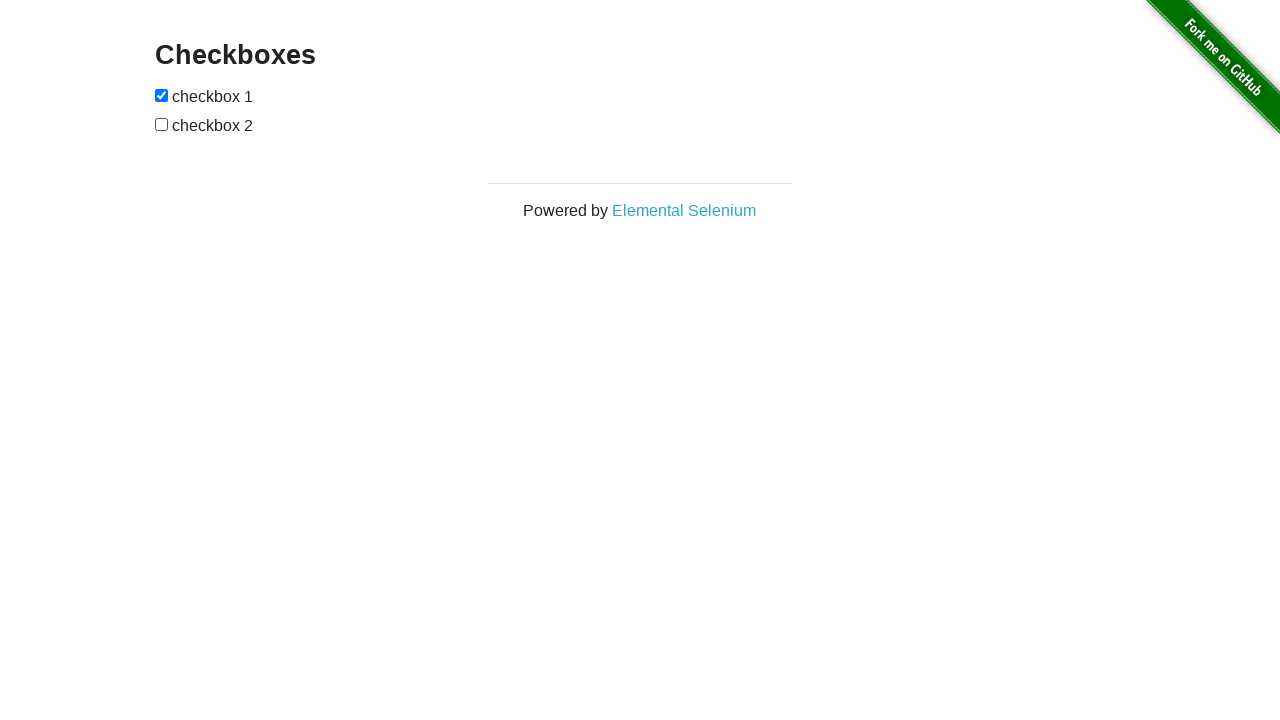